Tests that clicking the "Add New Appointment" button opens a modal dialog for scheduling.

Starting URL: https://test-a-pet.vercel.app/

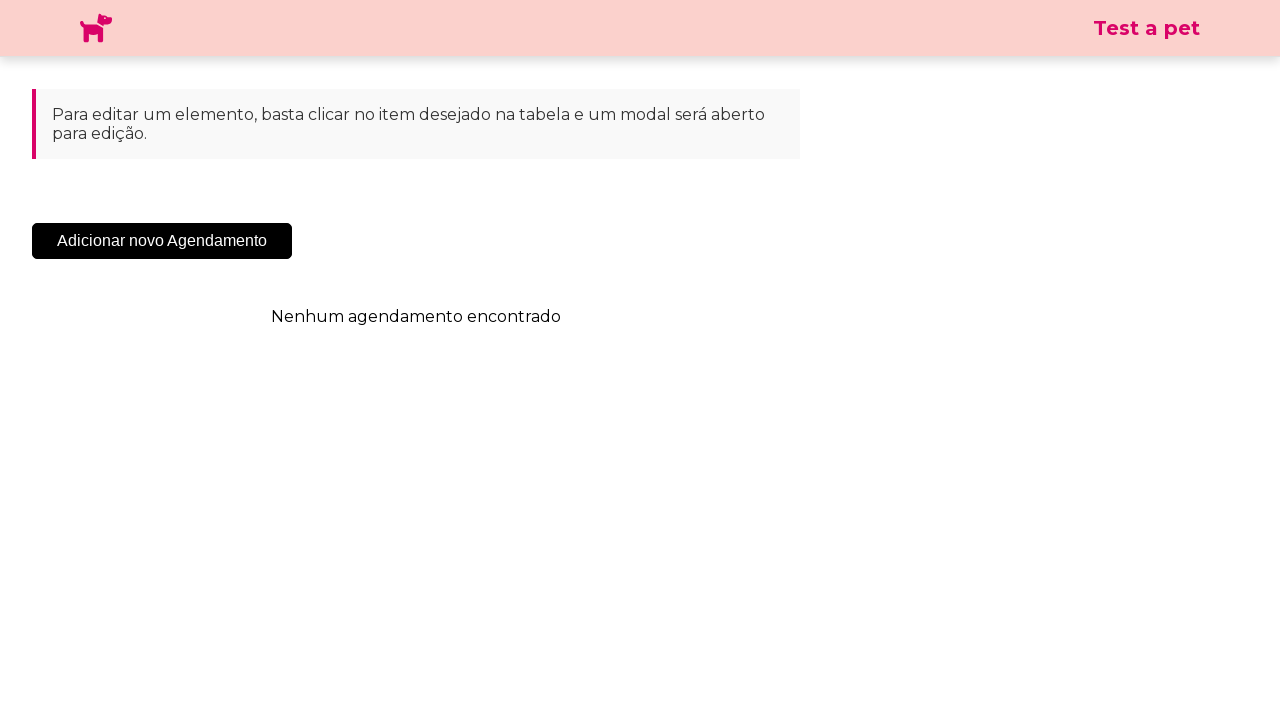

Clicked the 'Add New Appointment' button at (162, 241) on .sc-cHqXqK.kZzwzX
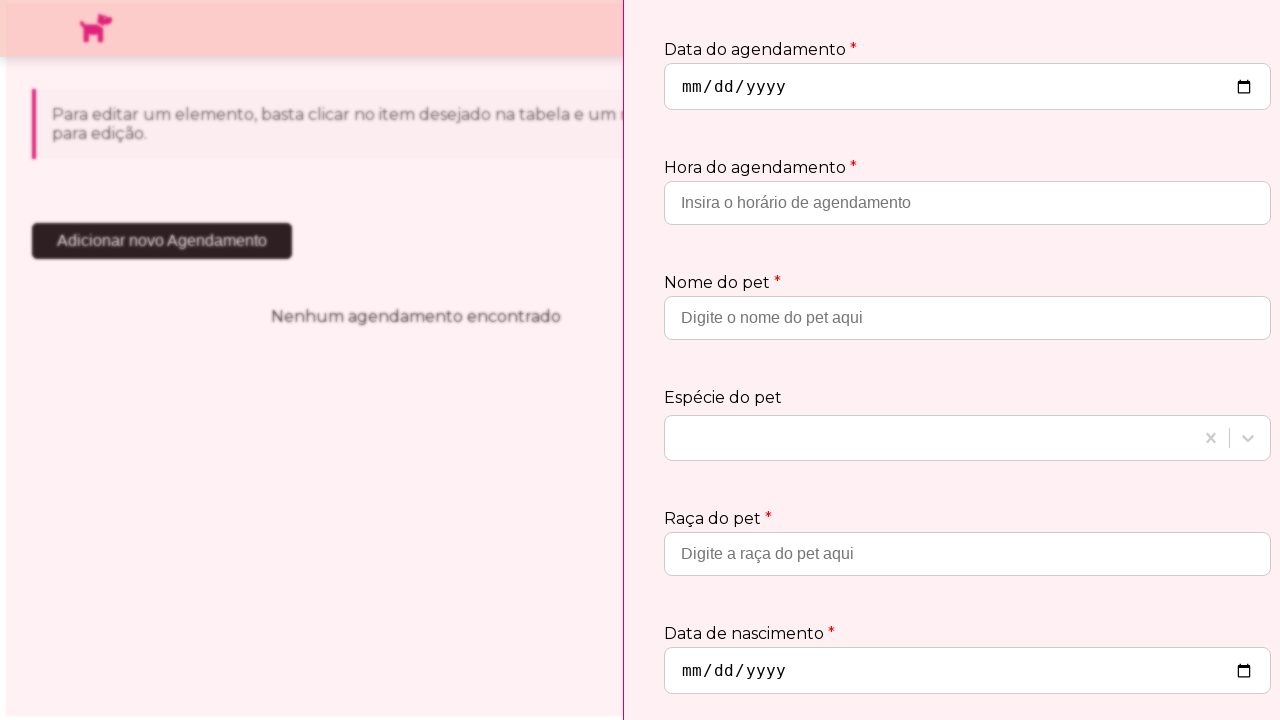

Modal dialog appeared and became visible
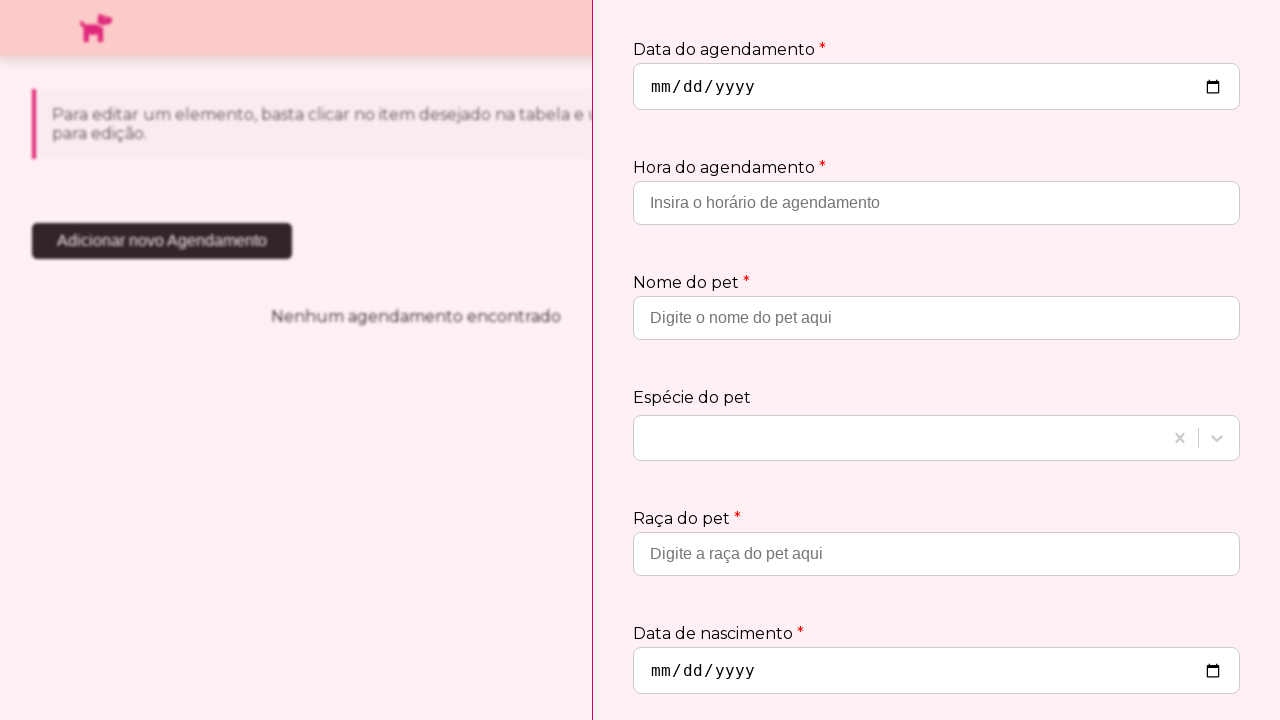

Verified that the modal dialog is visible
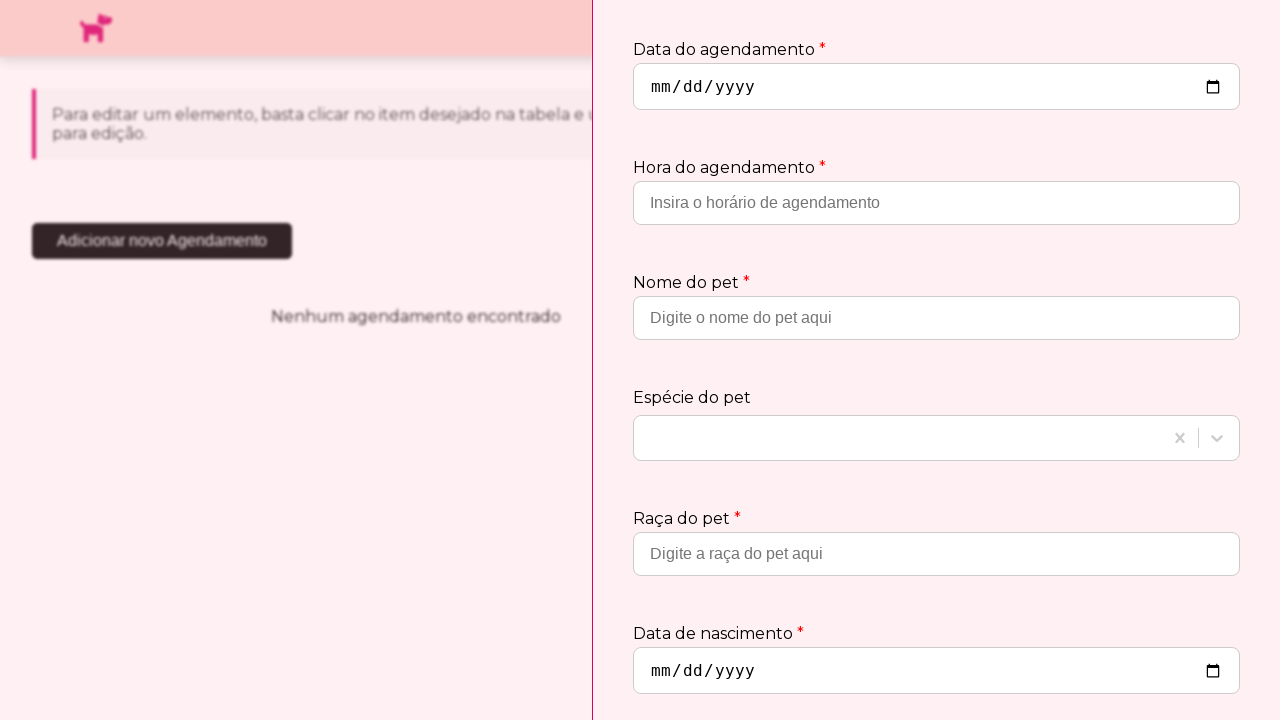

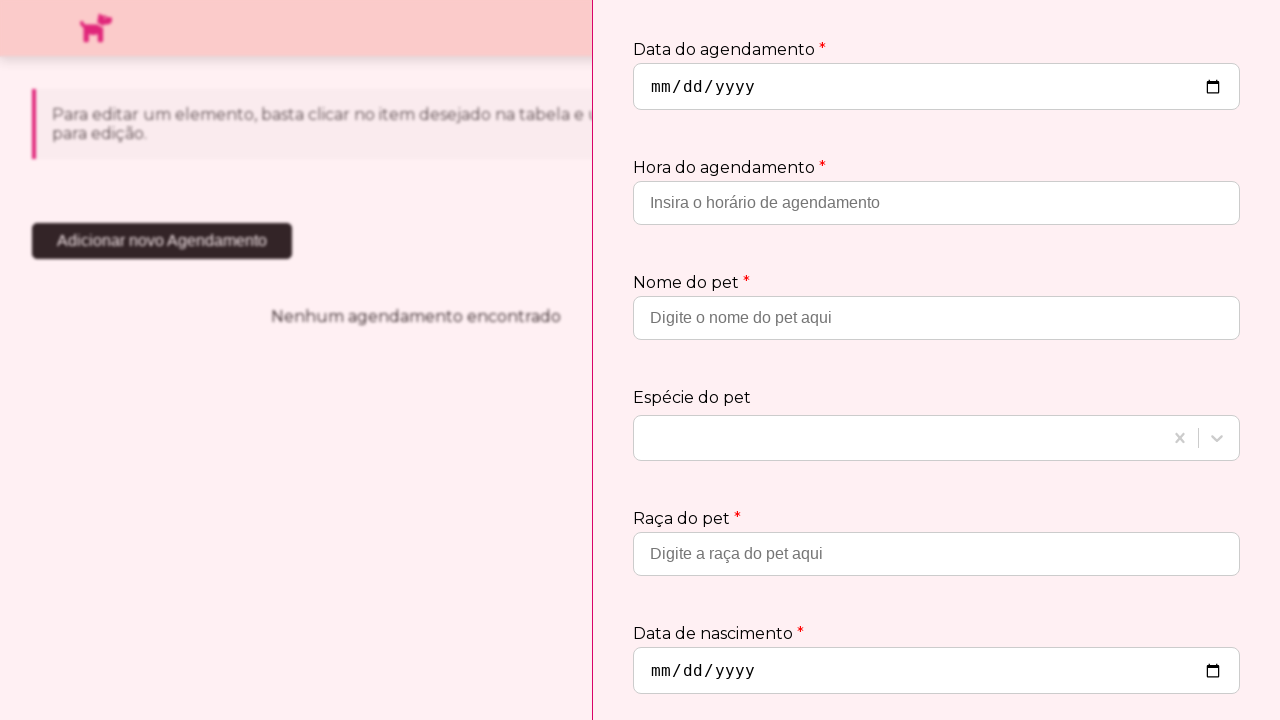